Tests dynamic element loading by clicking a start button and waiting for a welcome message to appear

Starting URL: http://syntaxprojects.com/dynamic-elements-loading.php

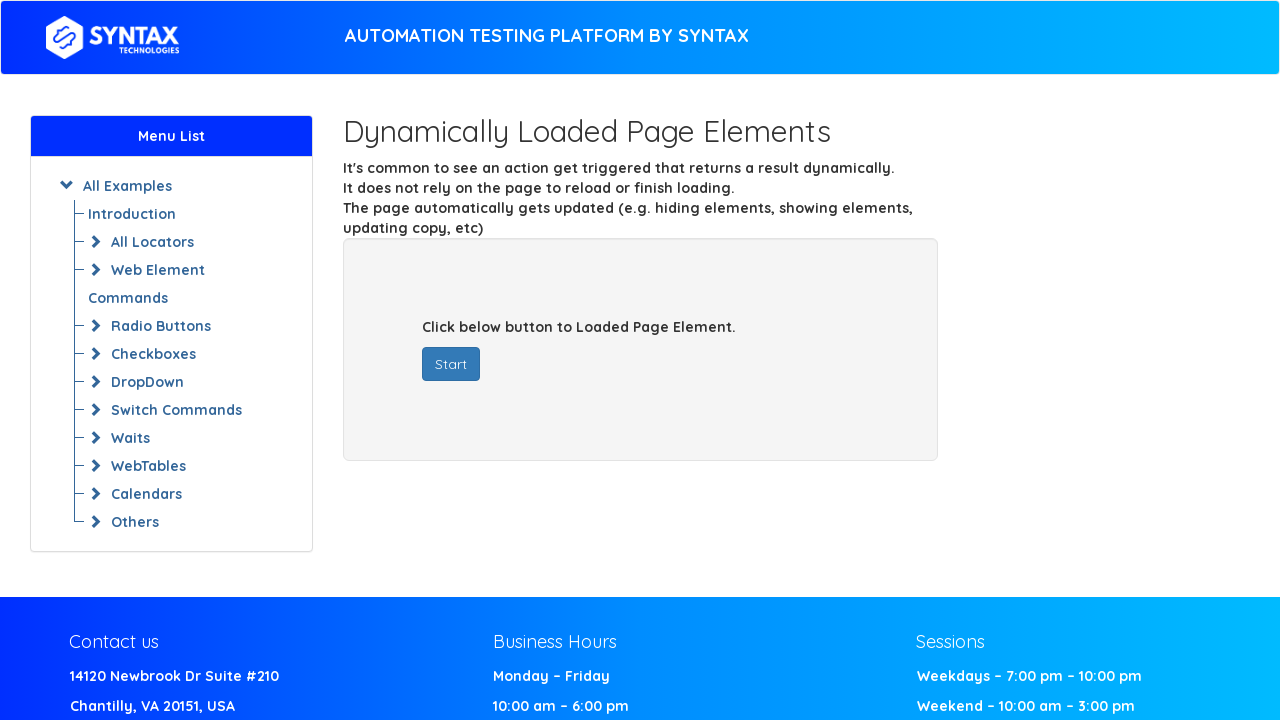

Clicked start button to trigger dynamic content loading at (451, 364) on #startButton
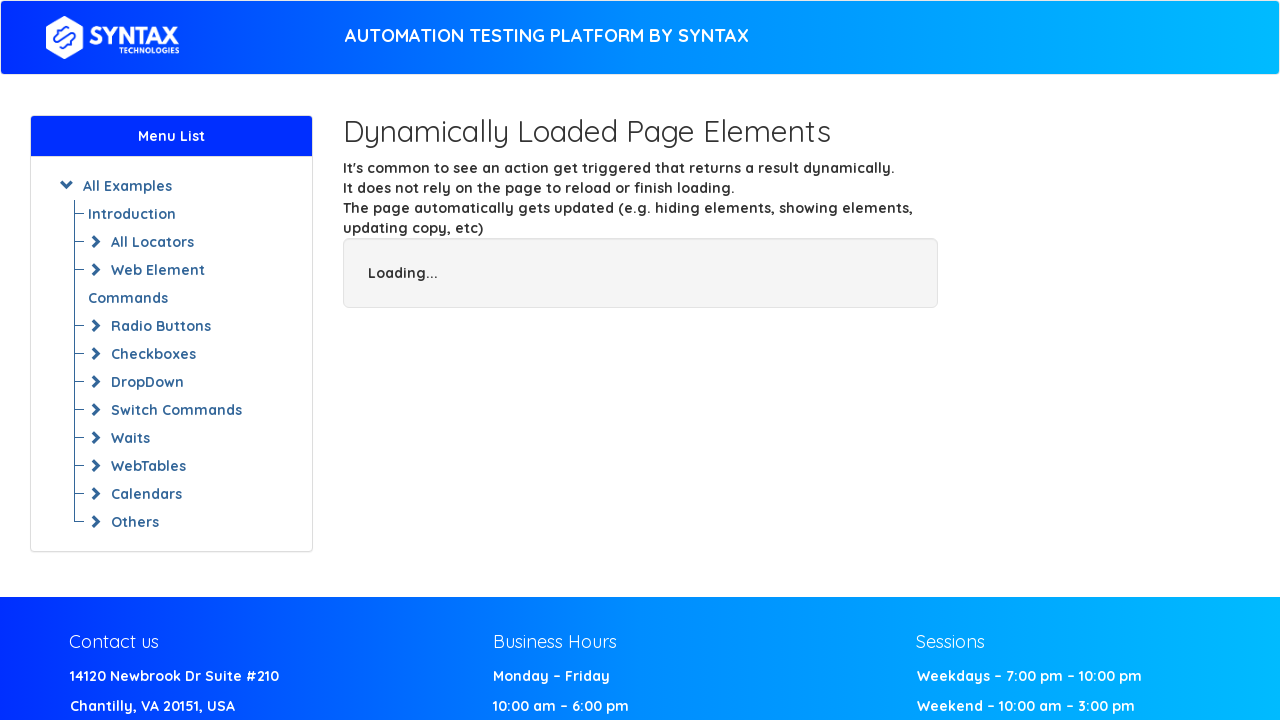

Waited for welcome message to become visible
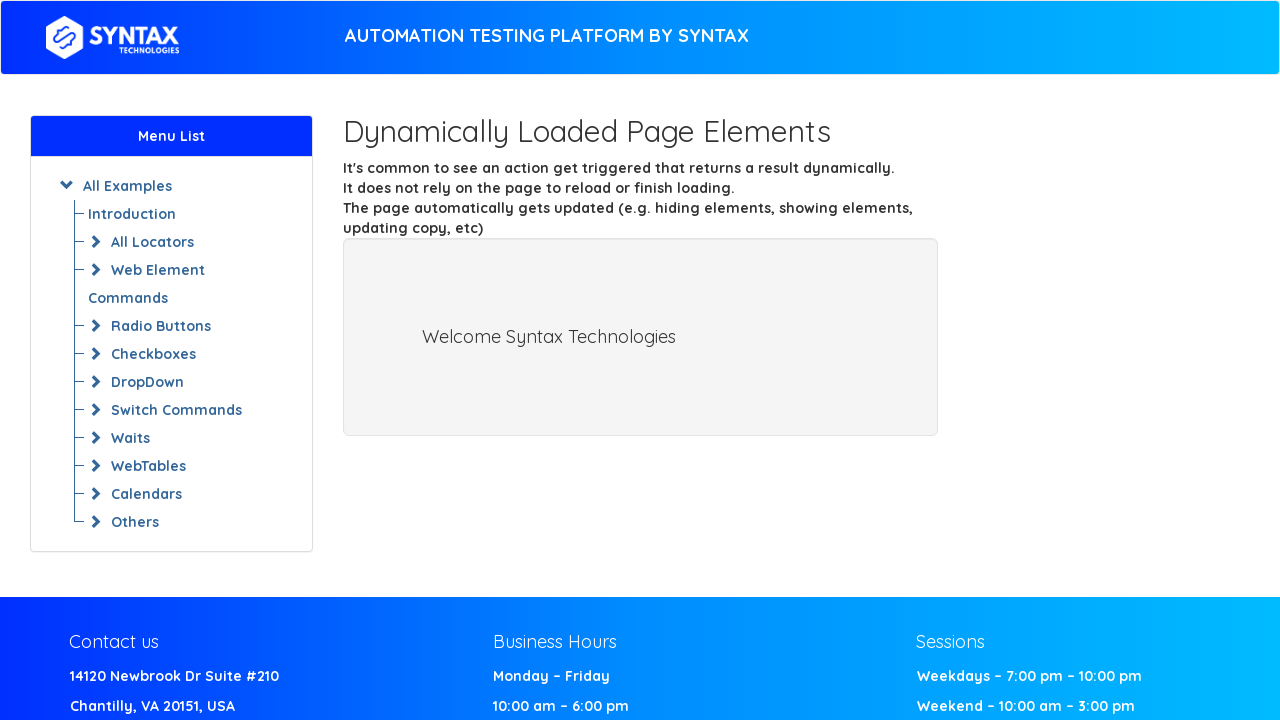

Located welcome message element
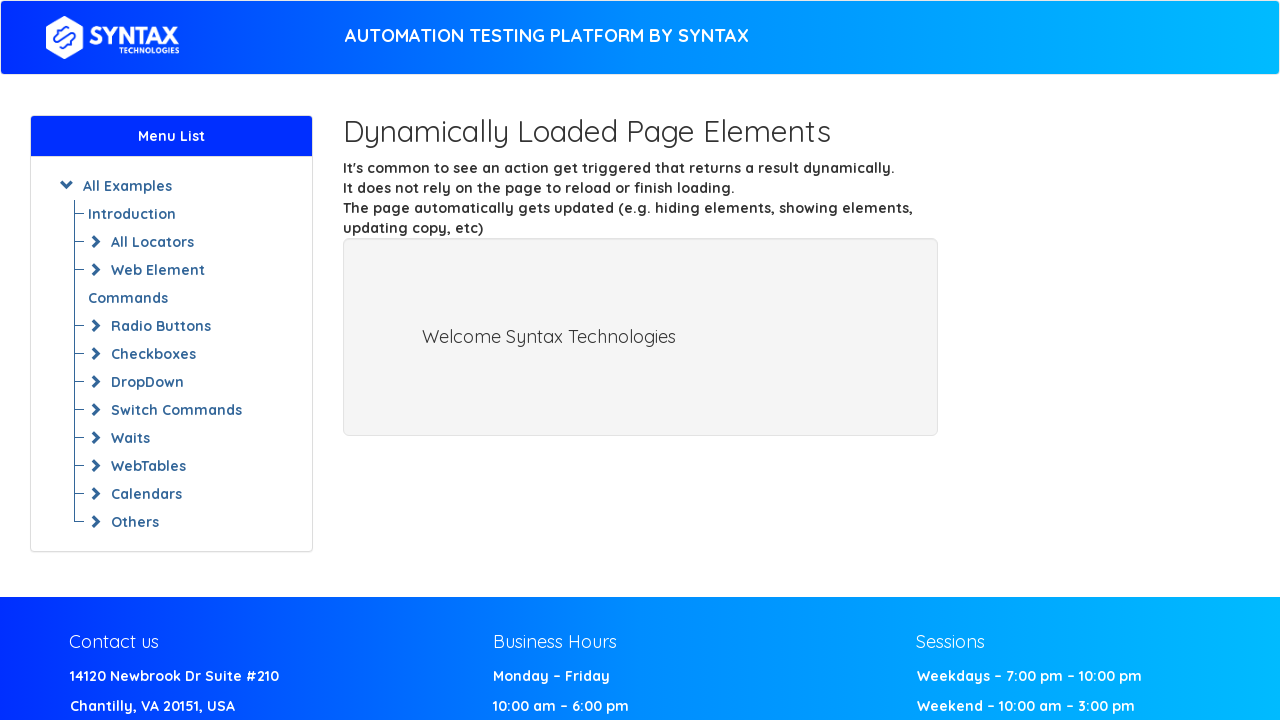

Retrieved welcome message text: Welcome Syntax Technologies
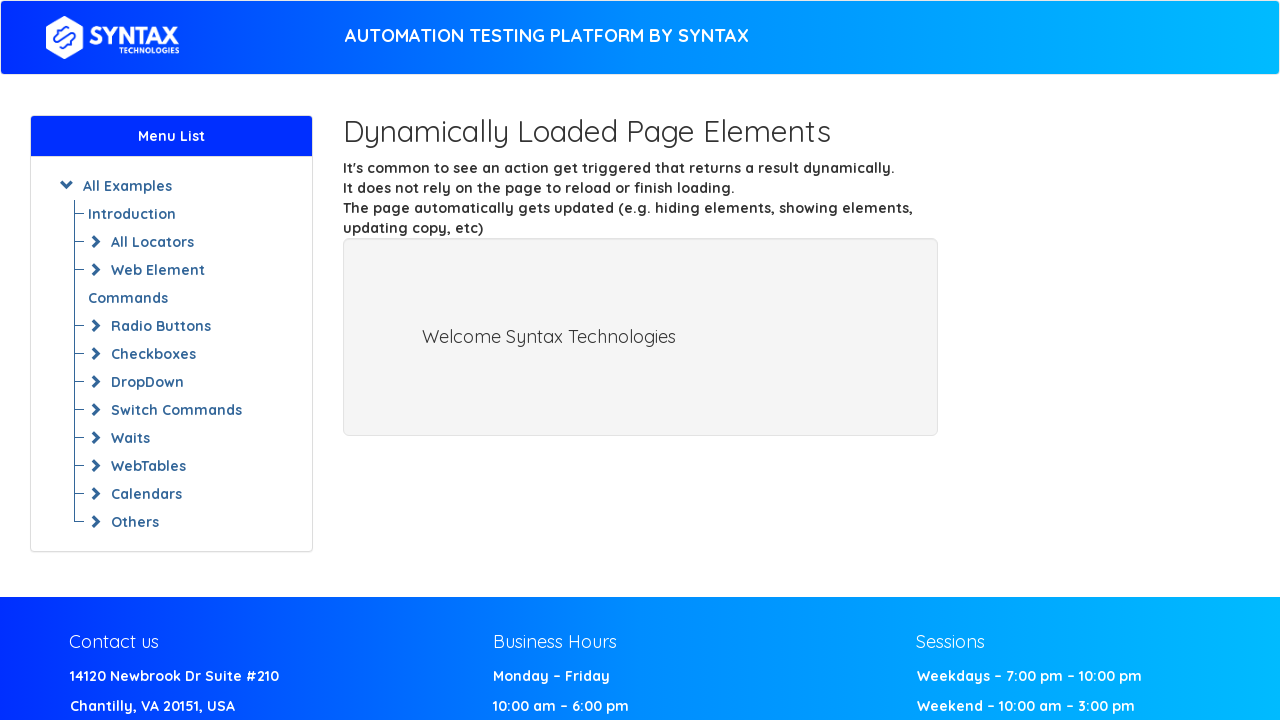

Printed welcome message to console
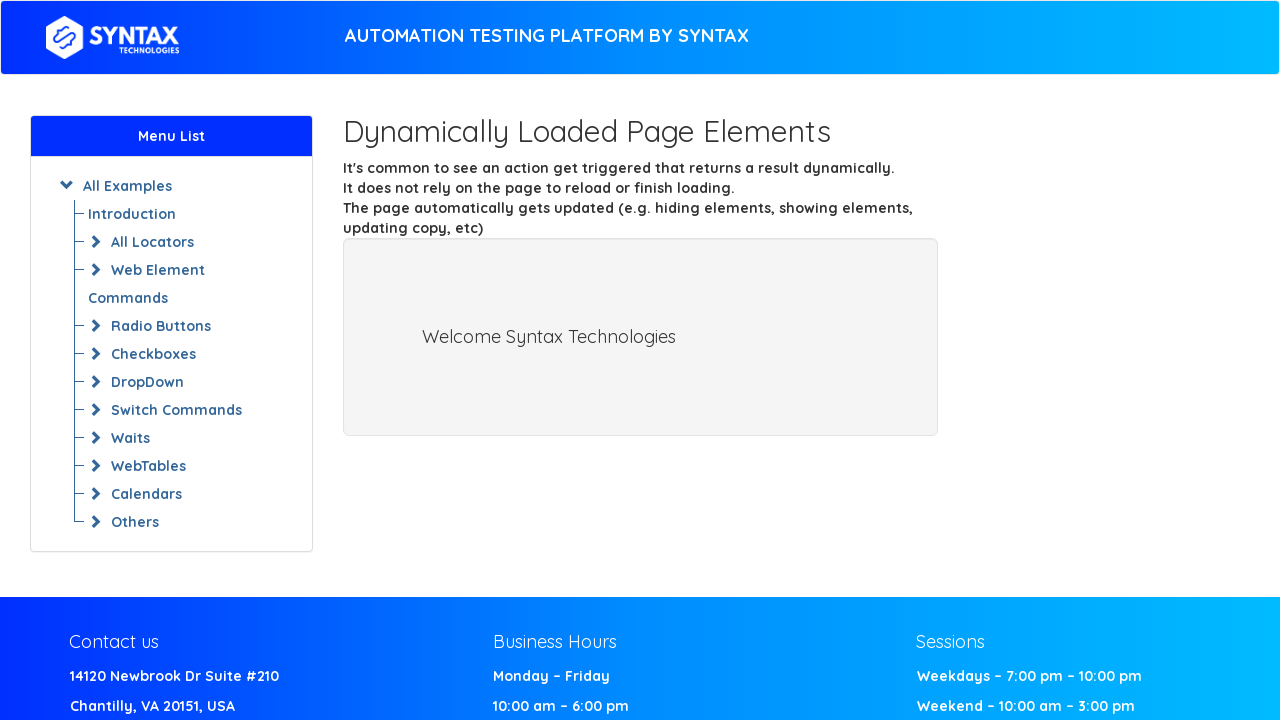

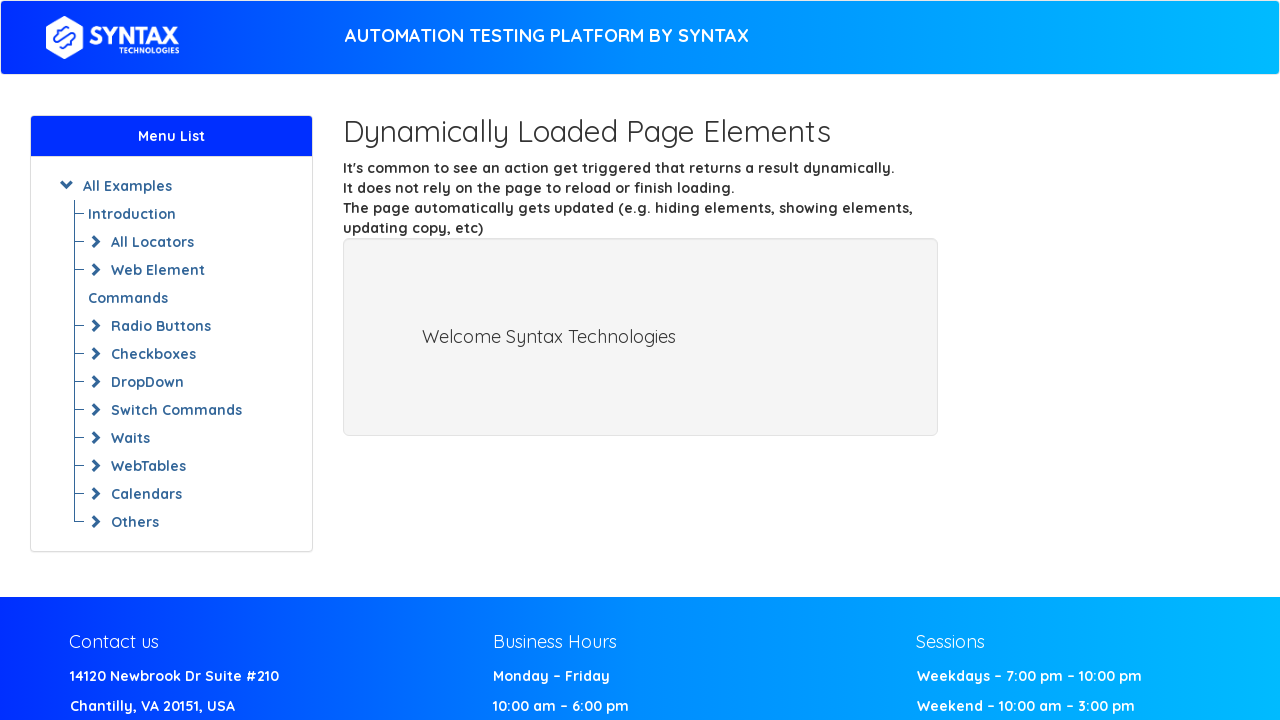